Tests scrolling the viewport by a calculated amount to bring the footer element into view.

Starting URL: https://selenium.dev/selenium/web/scrolling_tests/frame_with_nested_scrolling_frame_out_of_view.html

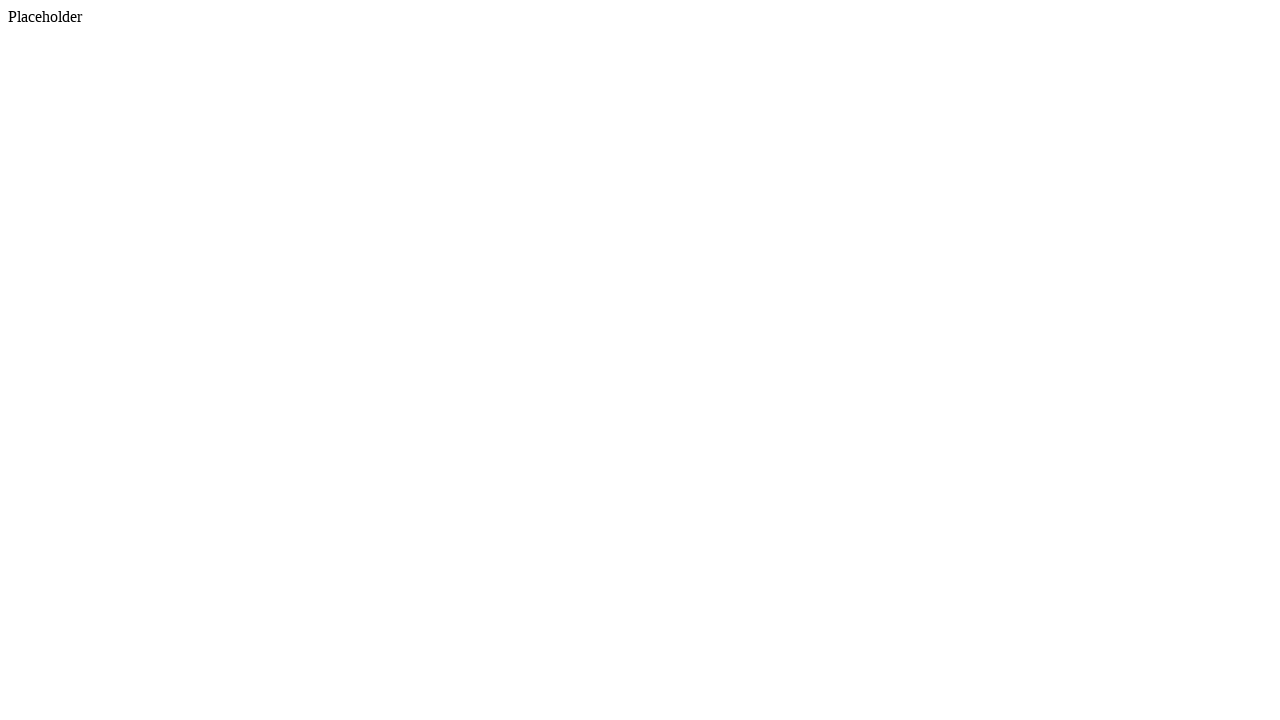

Located footer element on the page
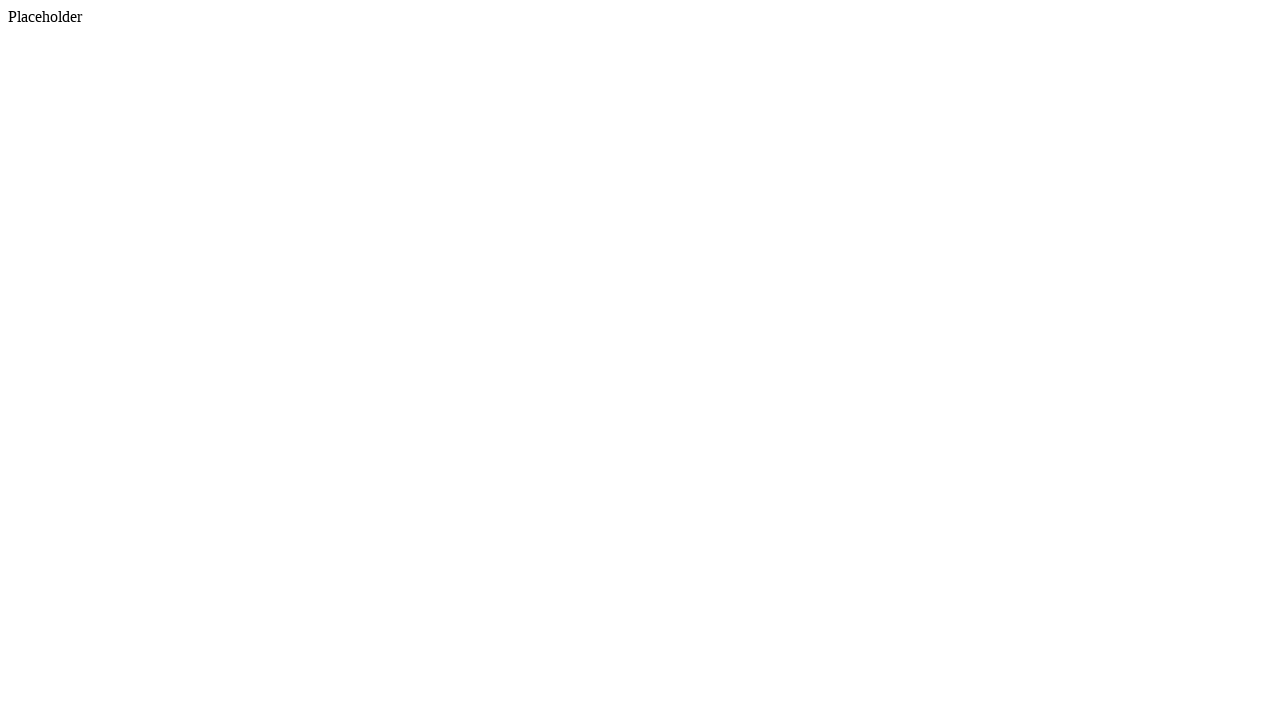

Scrolled viewport by calculated amount to bring footer element into view
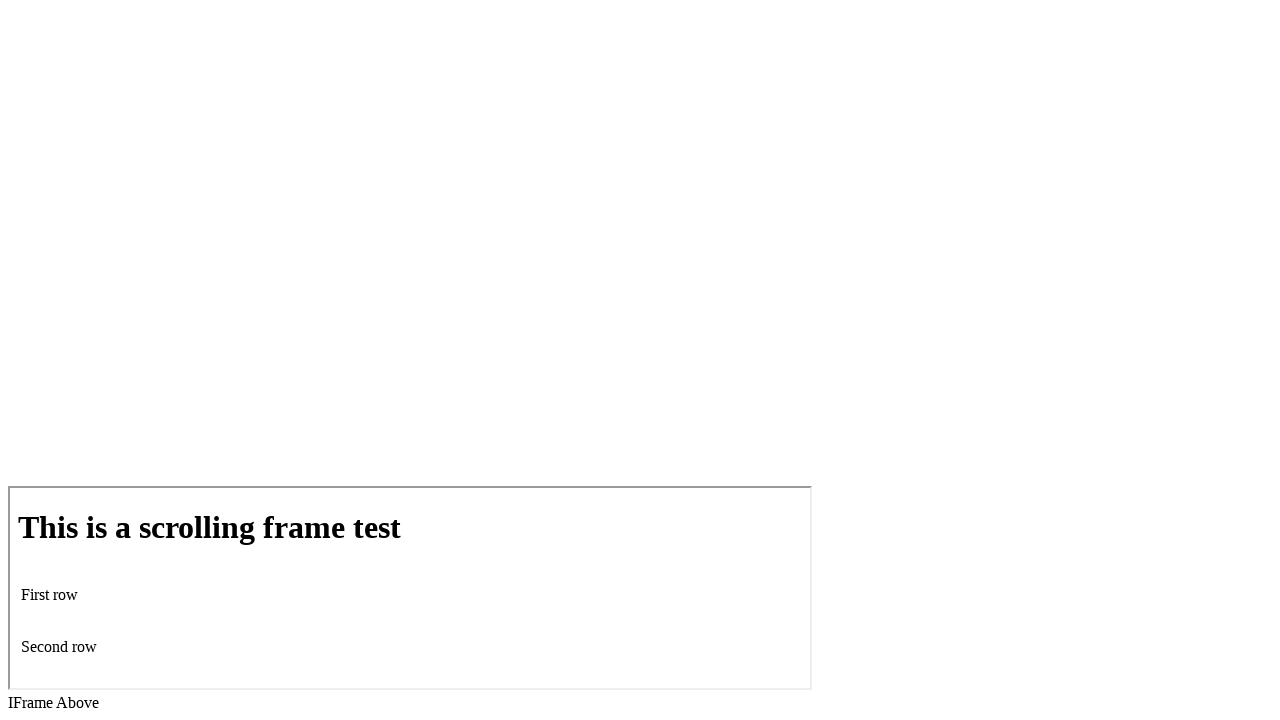

Verified footer element is now visible in viewport
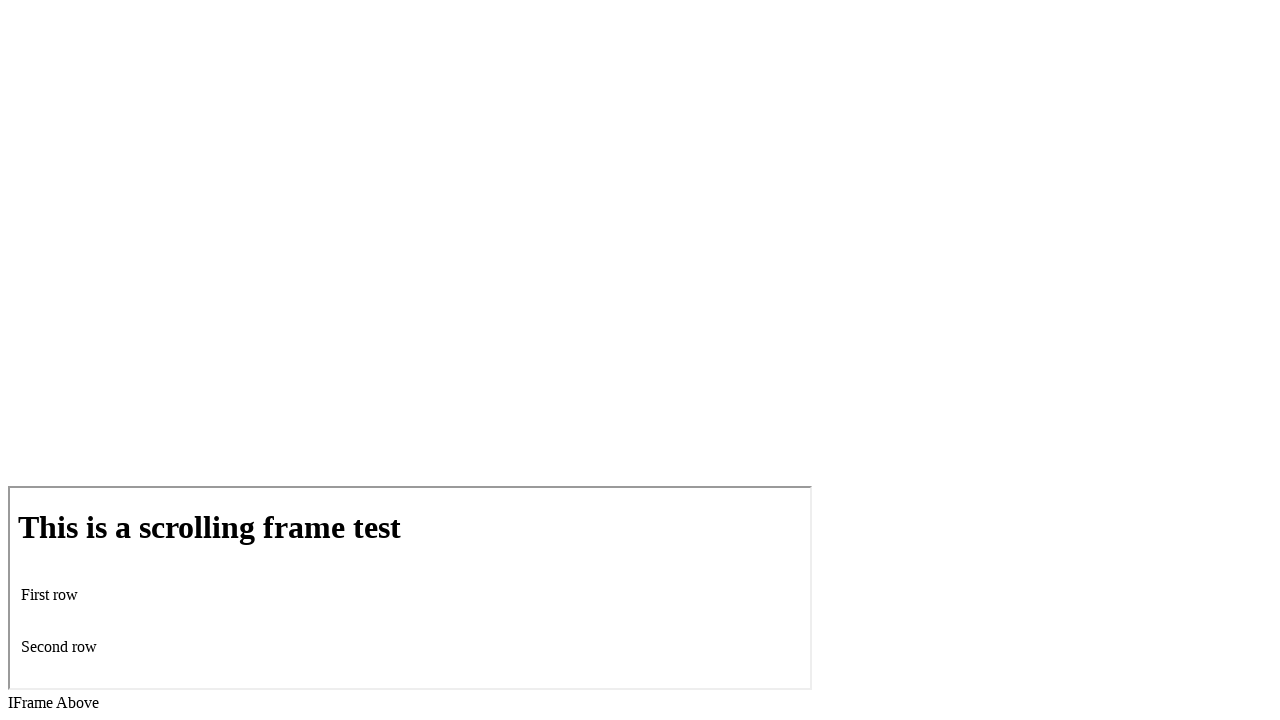

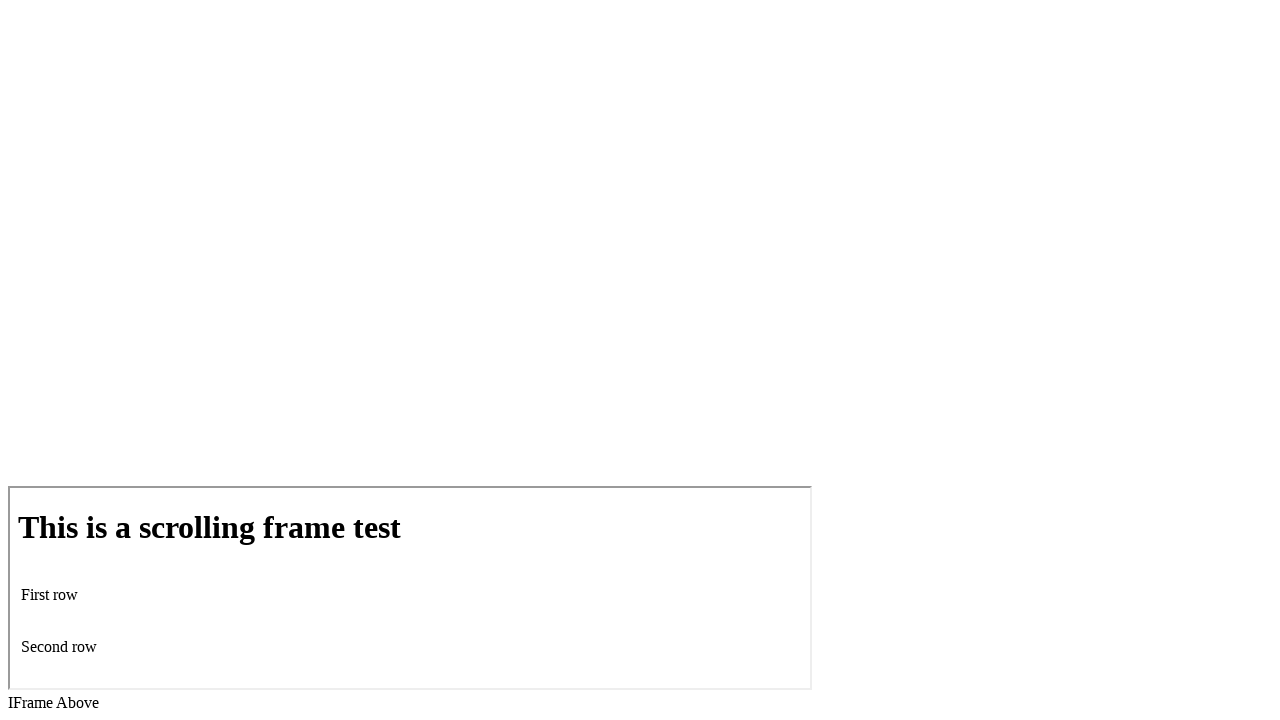